Tests double-click functionality on a button to trigger an action on a demo page

Starting URL: https://www.plus2net.com/javascript_tutorial/ondblclick-demo.php

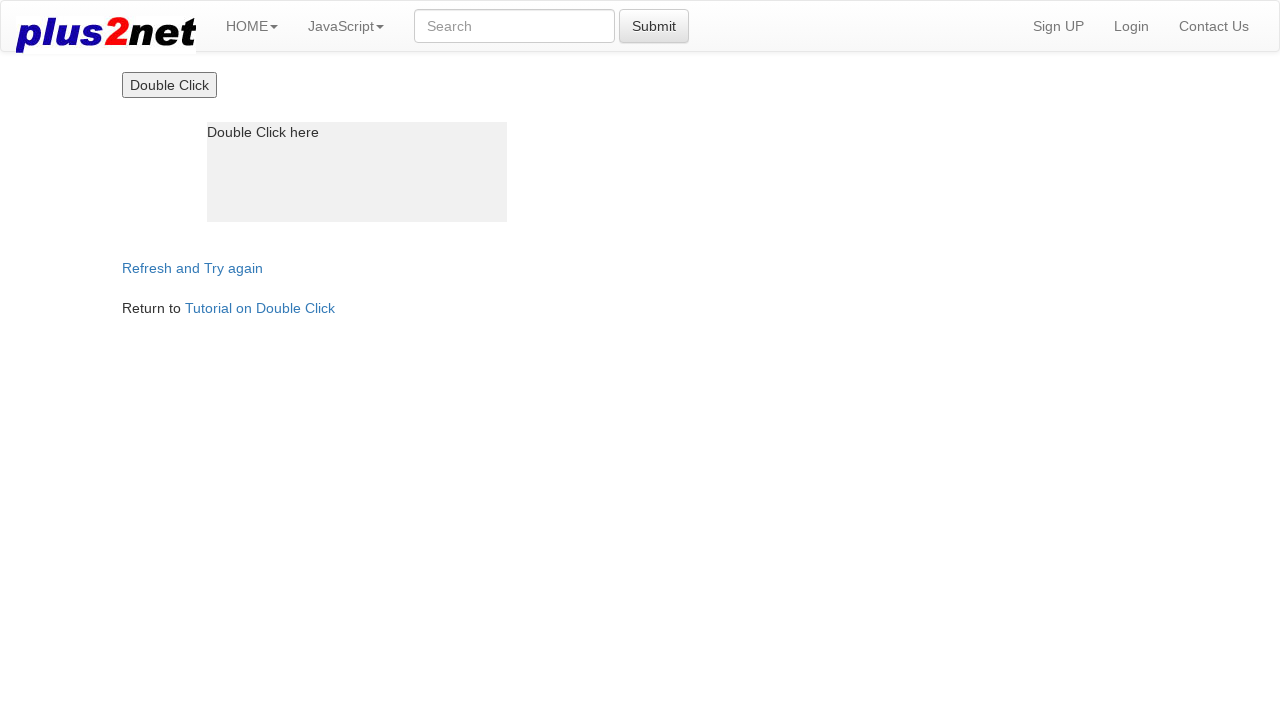

Double-clicked the 'Double Click' button to trigger the action at (169, 85) on input[value='Double Click']
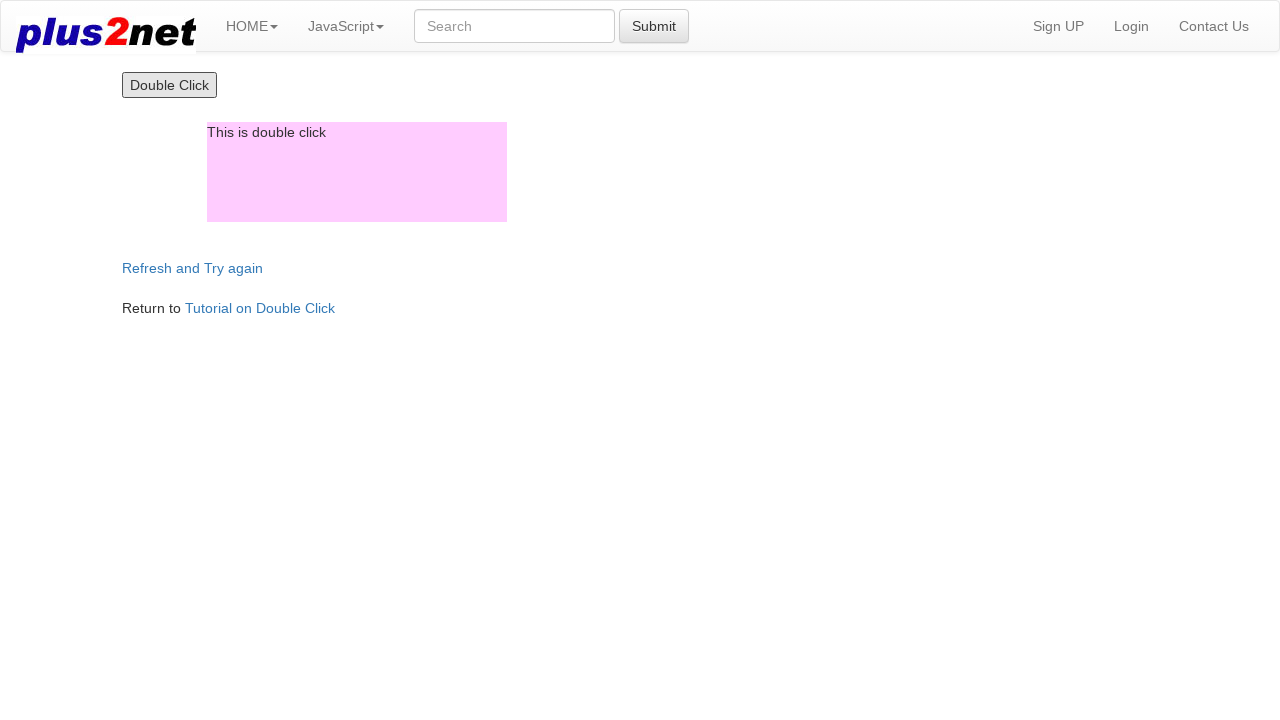

Waited 1000ms for the action result to appear
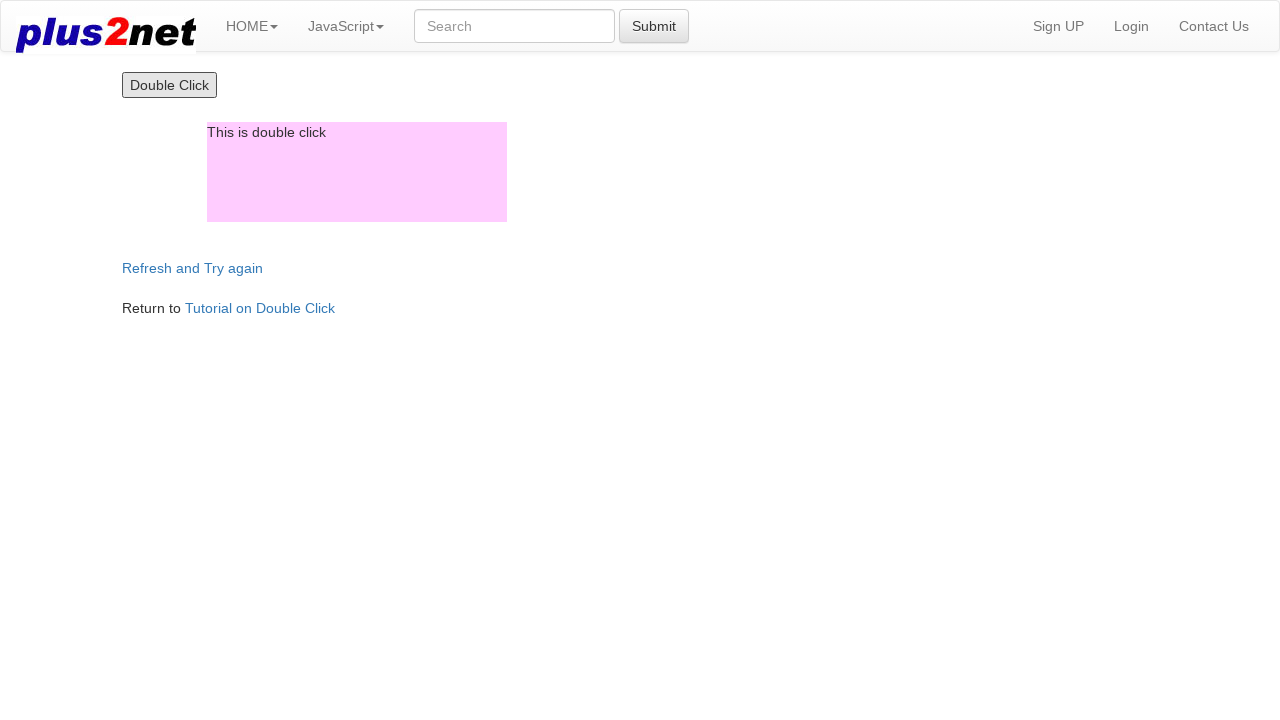

Verified the 'Double Click' button is still present on the page
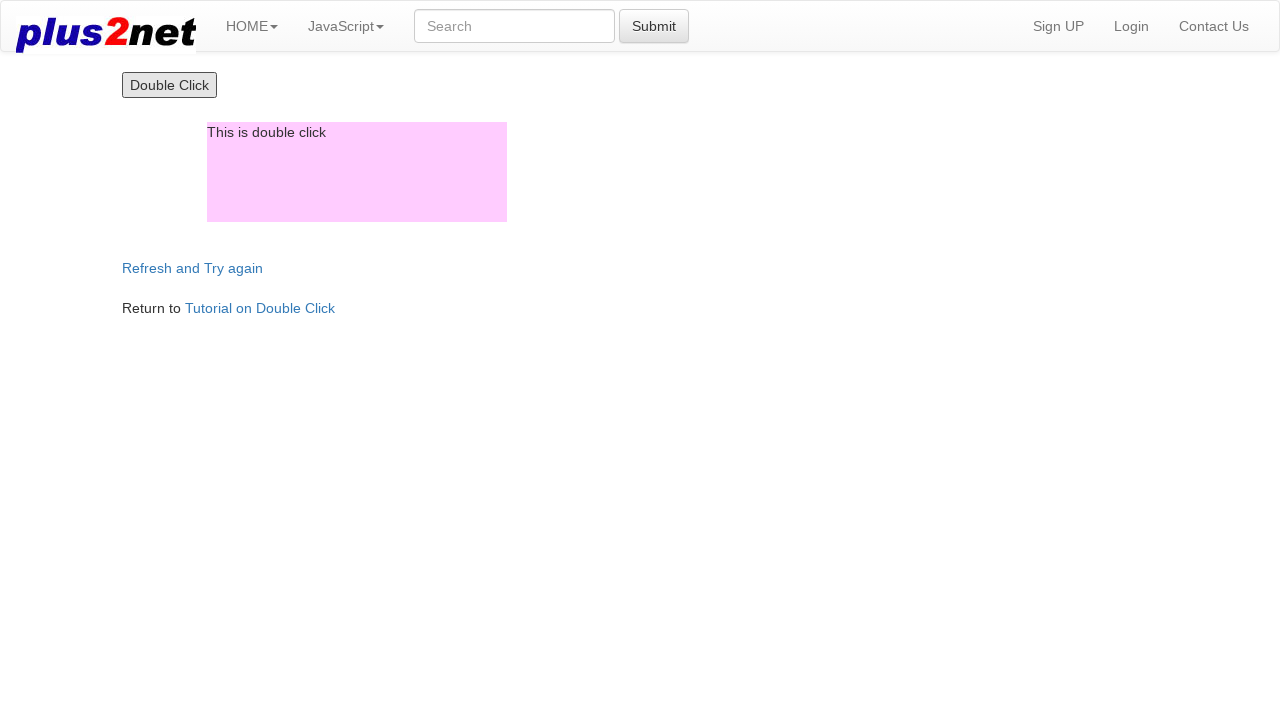

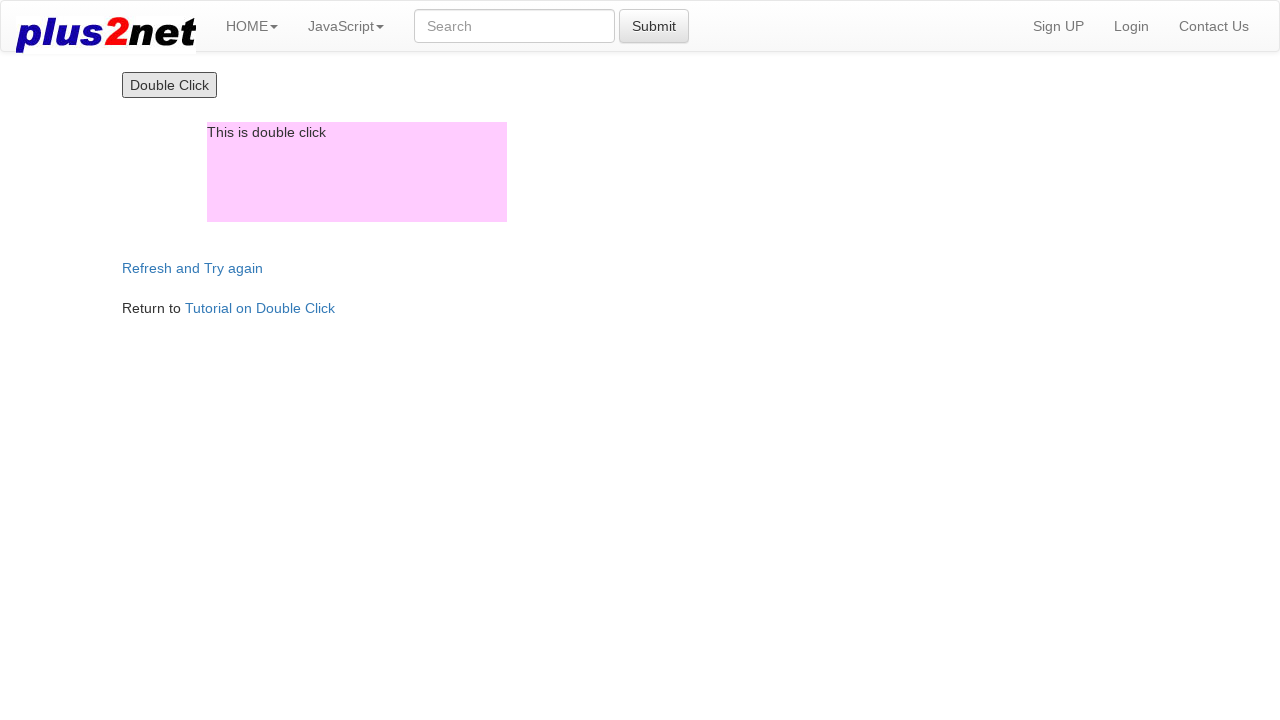